Tests Entry Ad page with looping, closing the ad popup multiple times after page reloads

Starting URL: https://the-internet.herokuapp.com

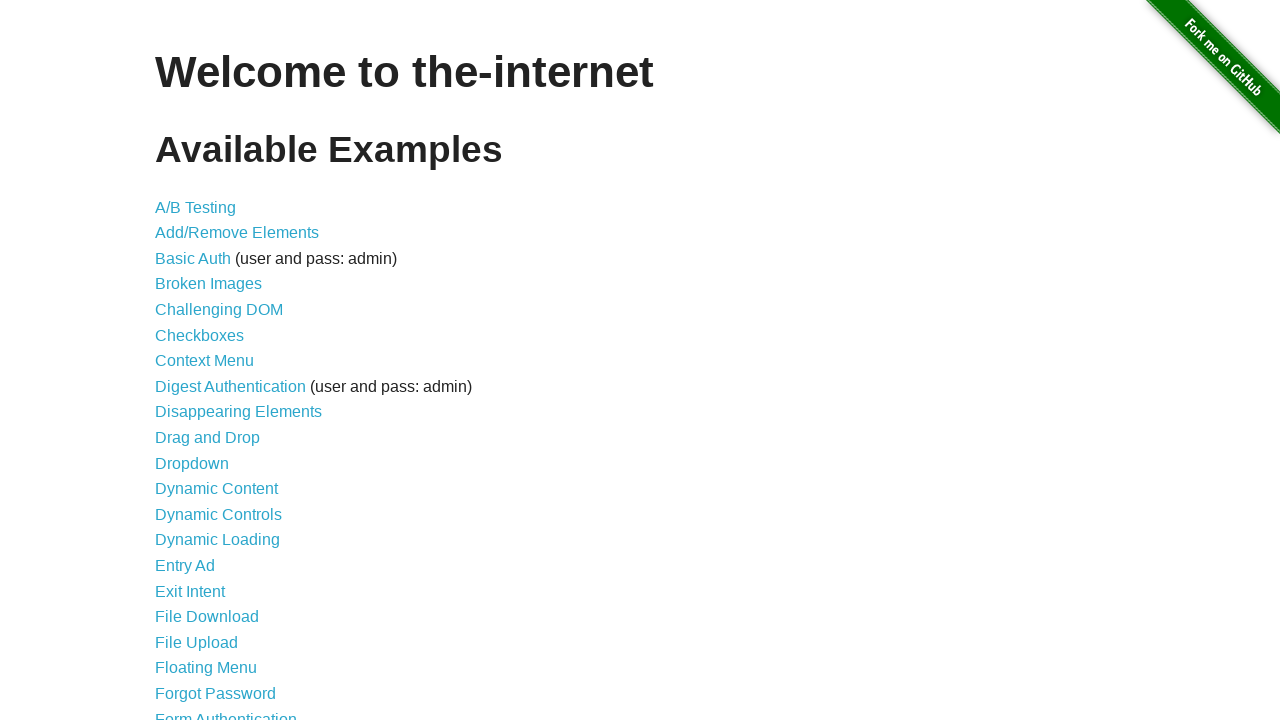

Clicked on Entry Ad link at (185, 566) on internal:role=link[name="Entry Ad"i]
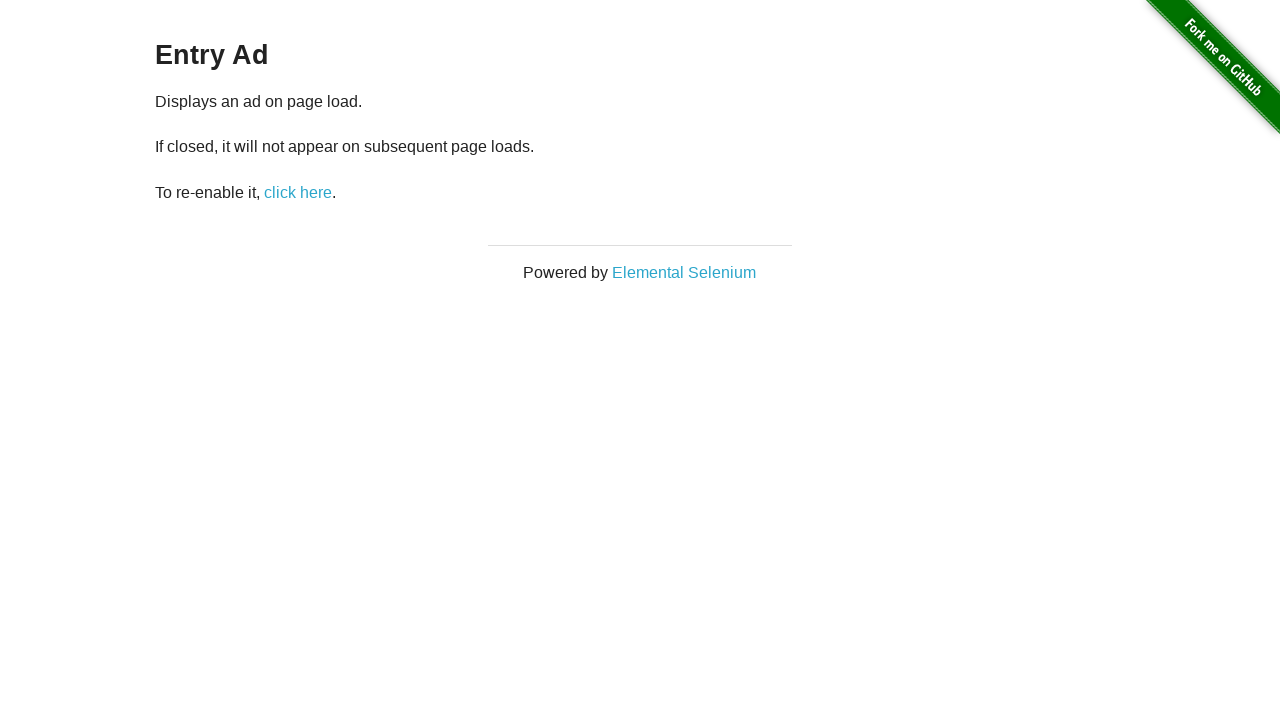

Waited for page load state
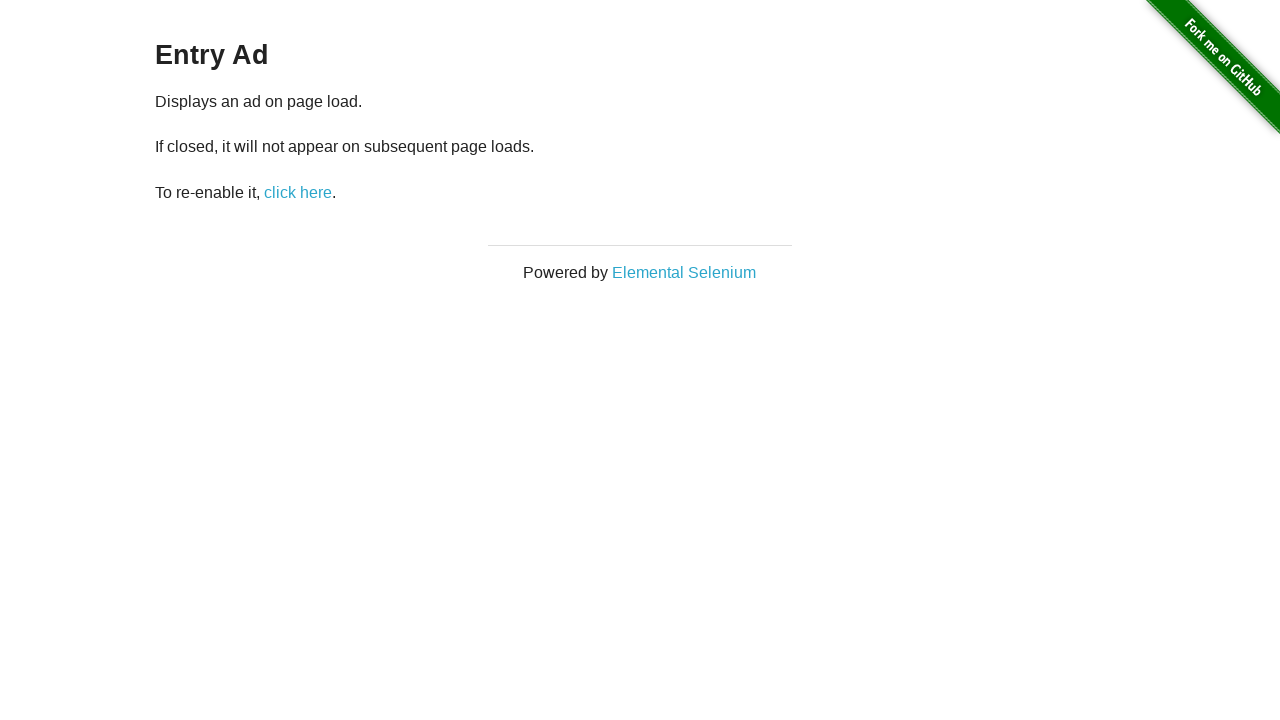

Waited 2000ms for modal to appear
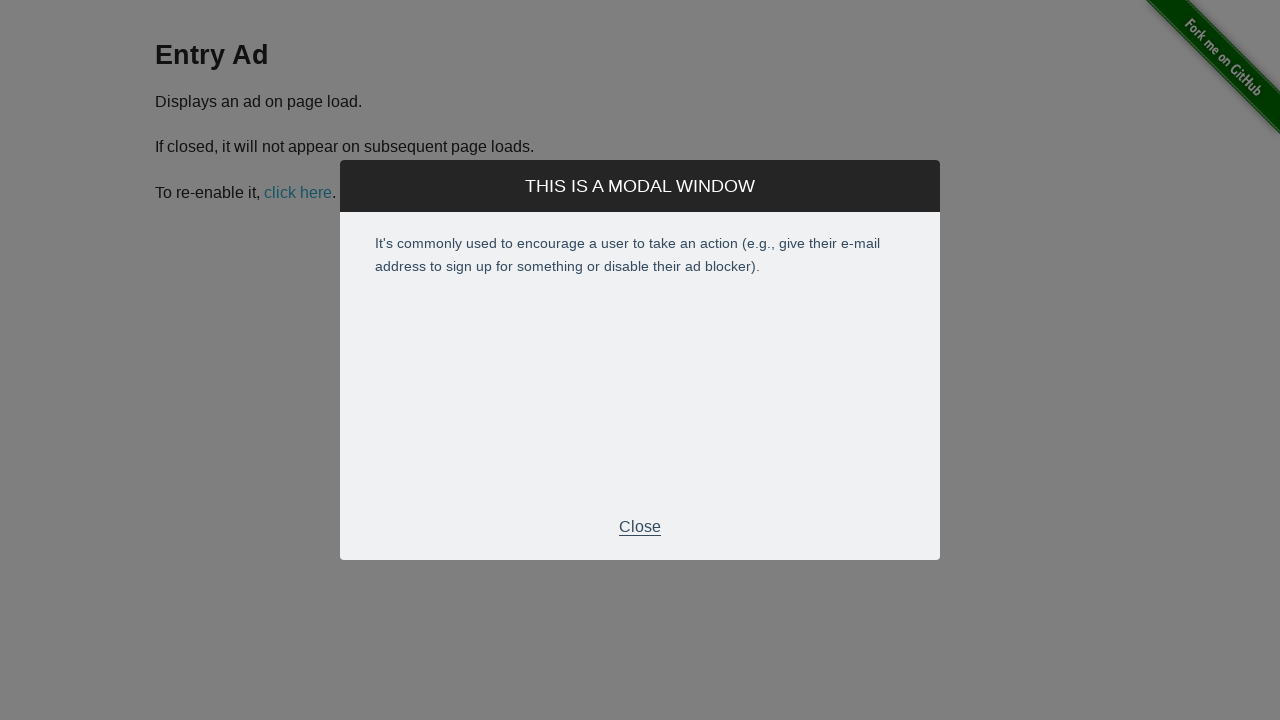

Located close button element
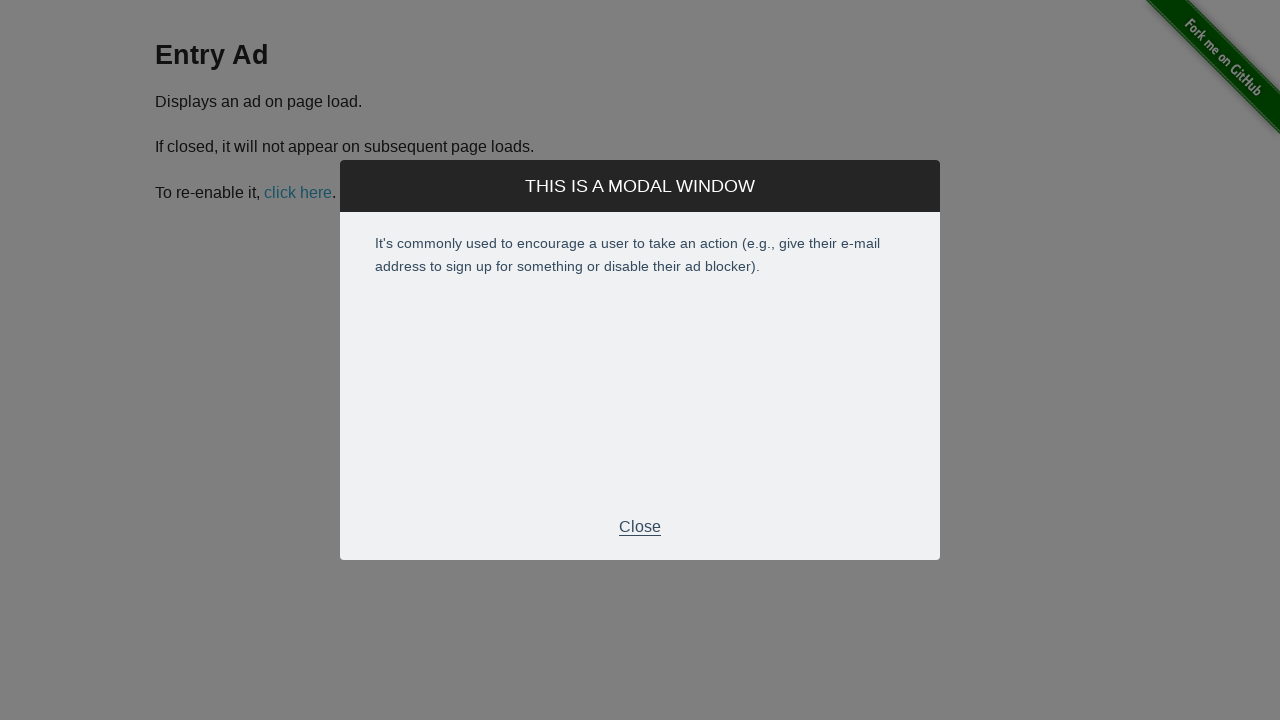

Clicked close button on ad popup at (640, 527) on xpath=//div[@class='modal-footer']//p[text()='Close'] >> nth=0
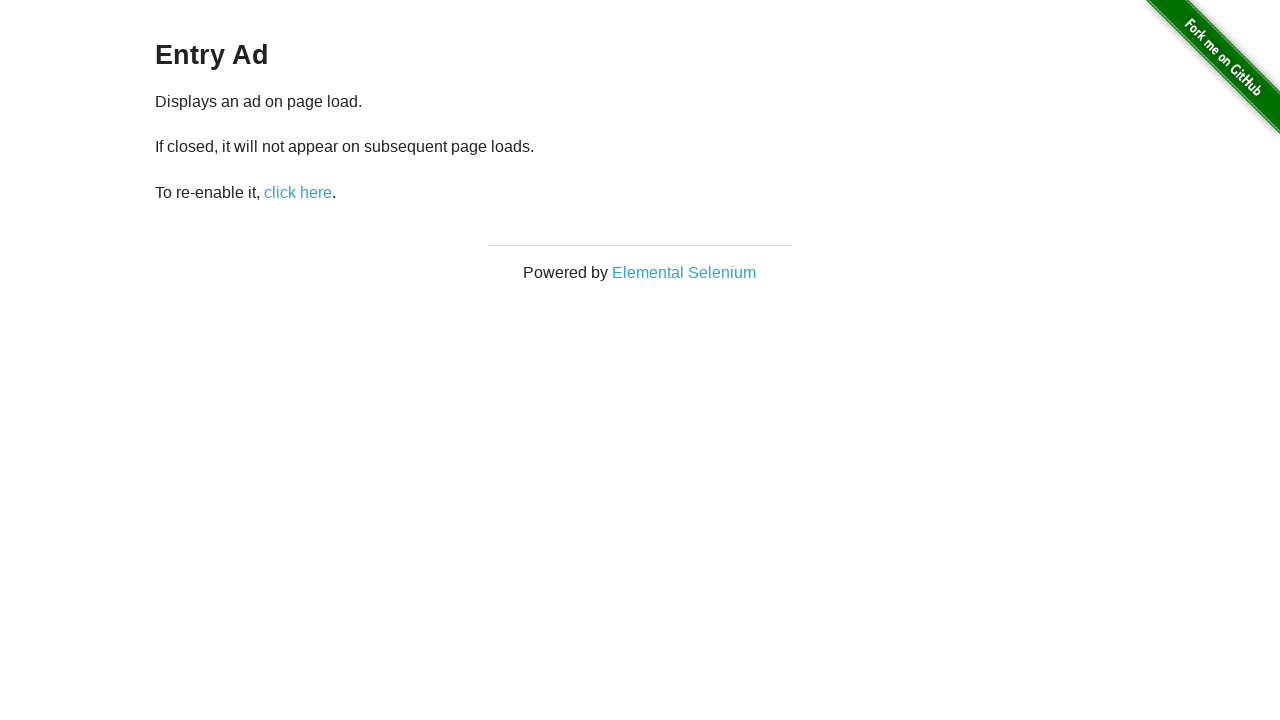

Reloaded page (attempt 1 of 3)
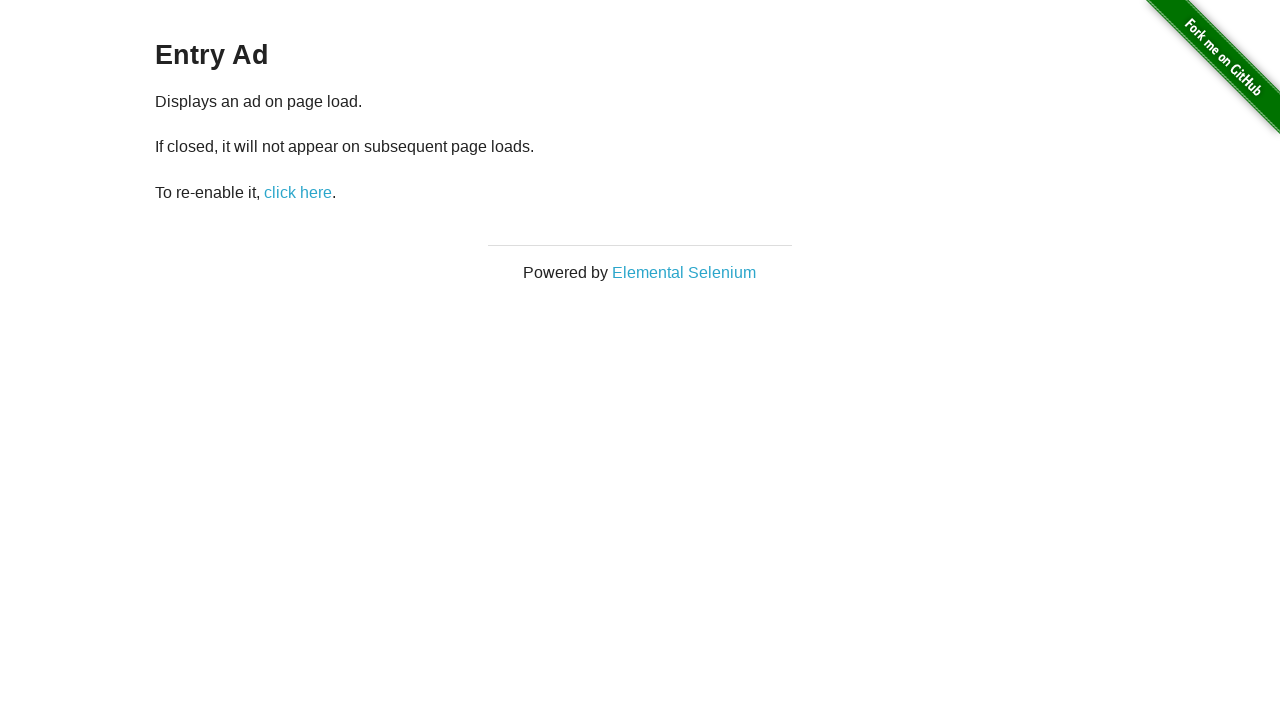

Waited for page load state
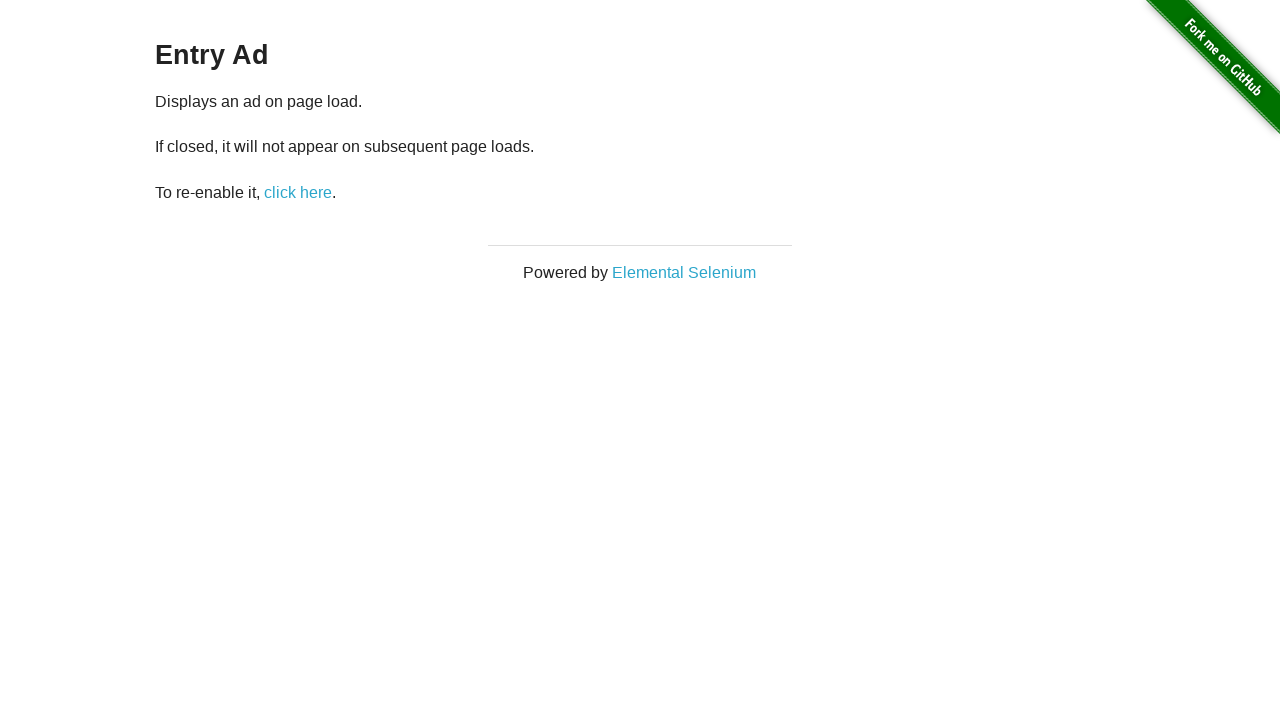

Waited 2000ms for modal to appear
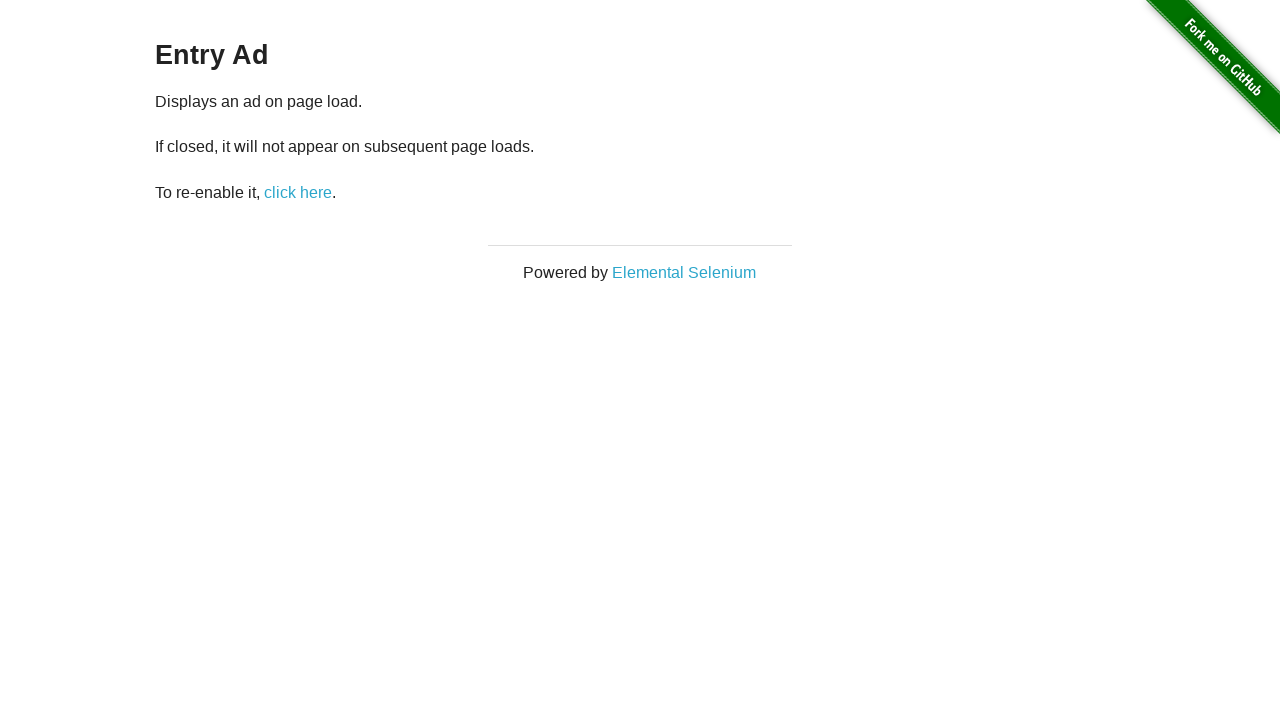

Located close button element
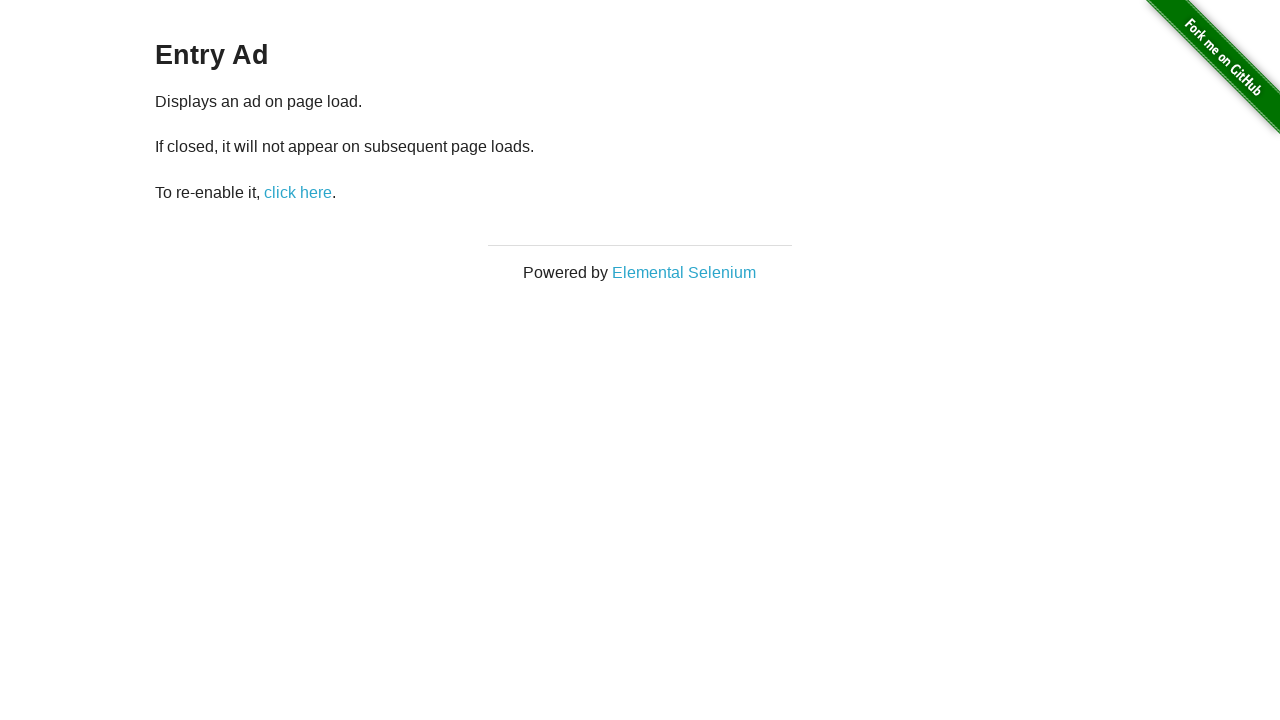

Close button not visible, exiting loop
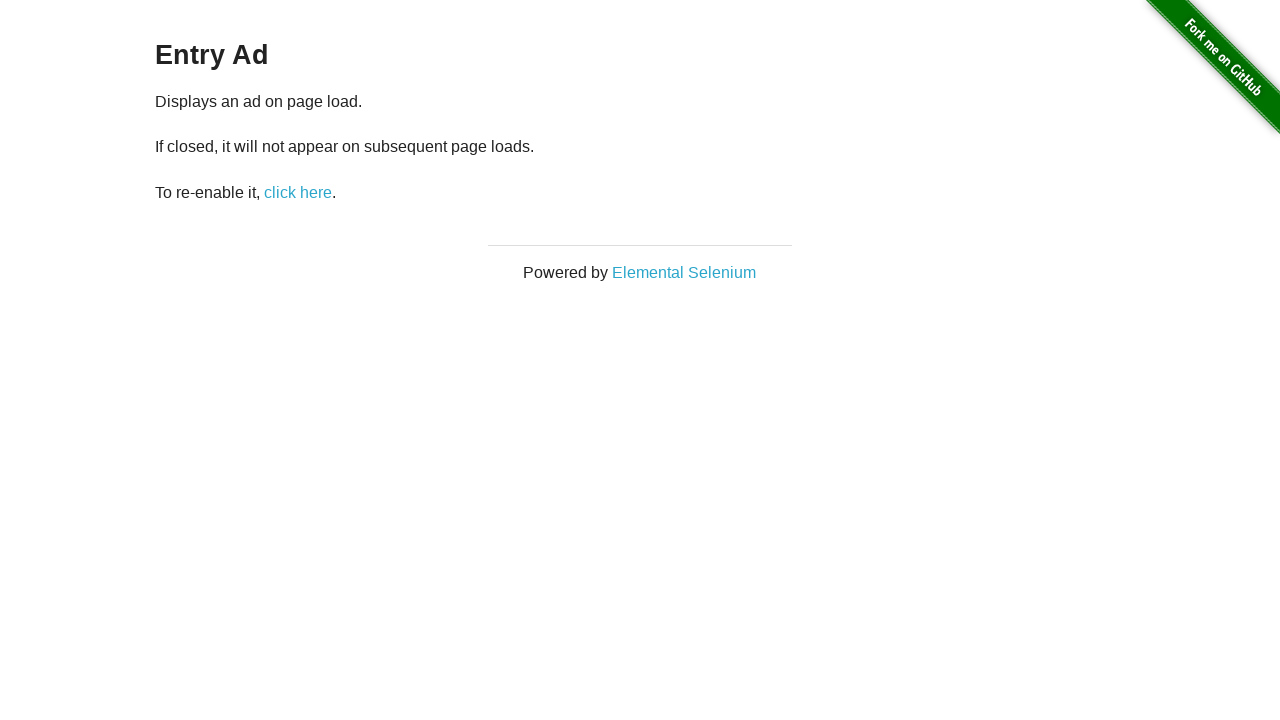

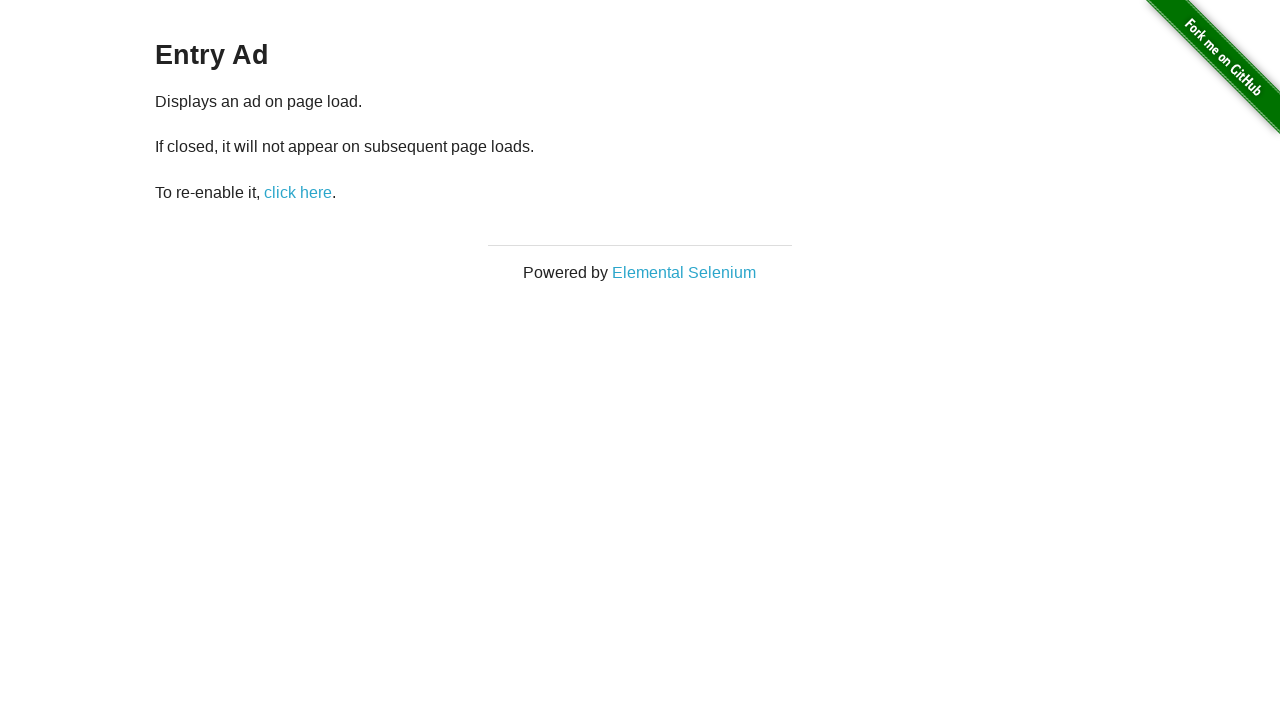